Tests JavaScript execution capabilities by filling a form field, clicking a button using JavaScript, and scrolling to the bottom of the page

Starting URL: https://rahulshettyacademy.com/angularpractice/

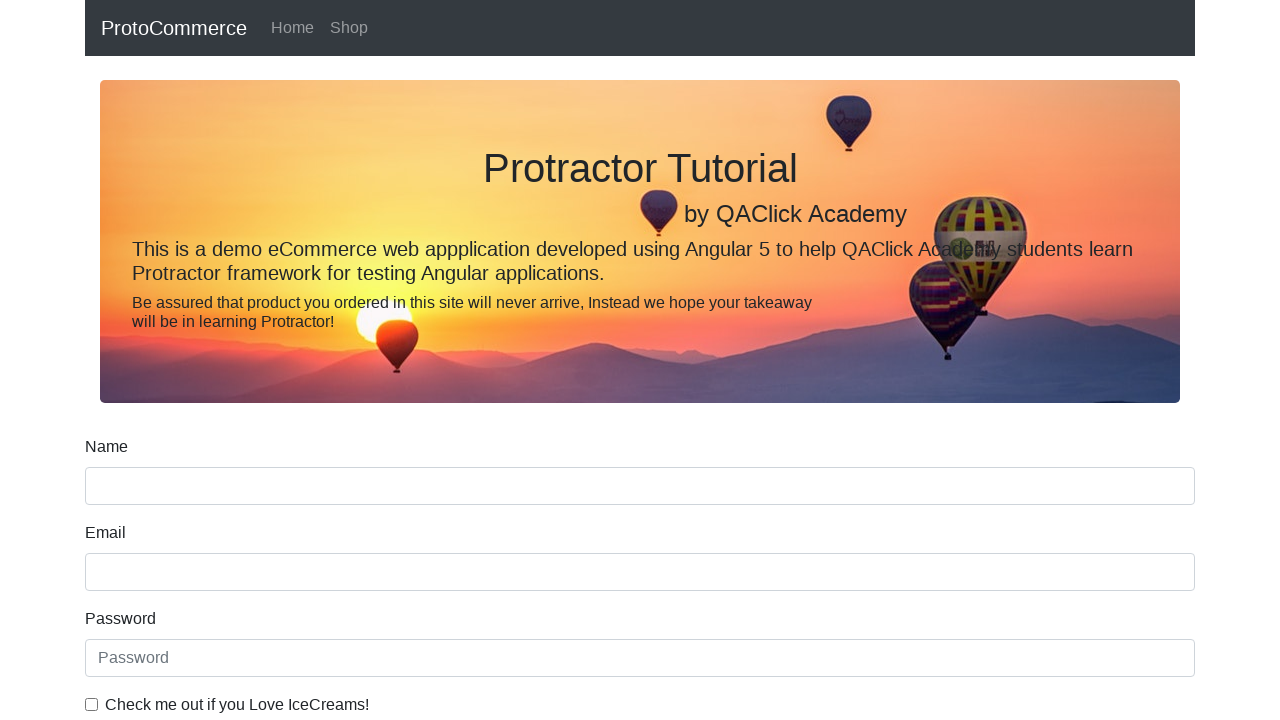

Filled name field with 'Hello' on input[name='name']
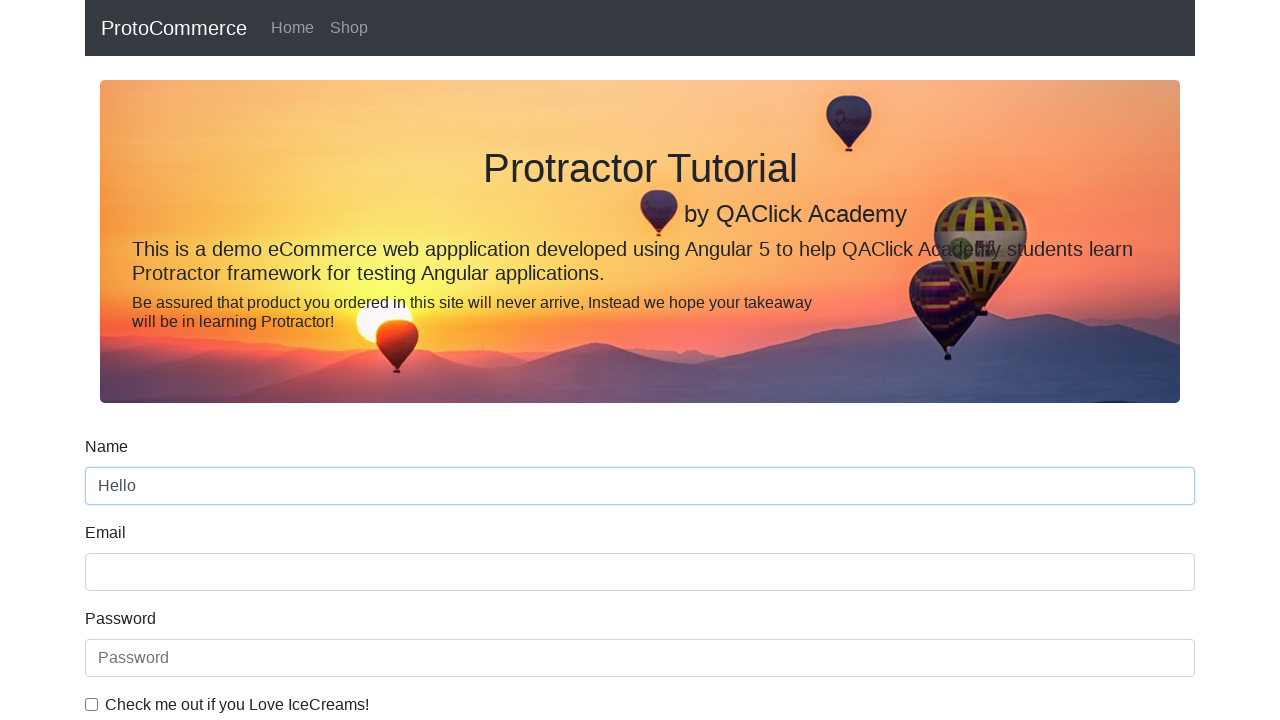

Retrieved value attribute from name field
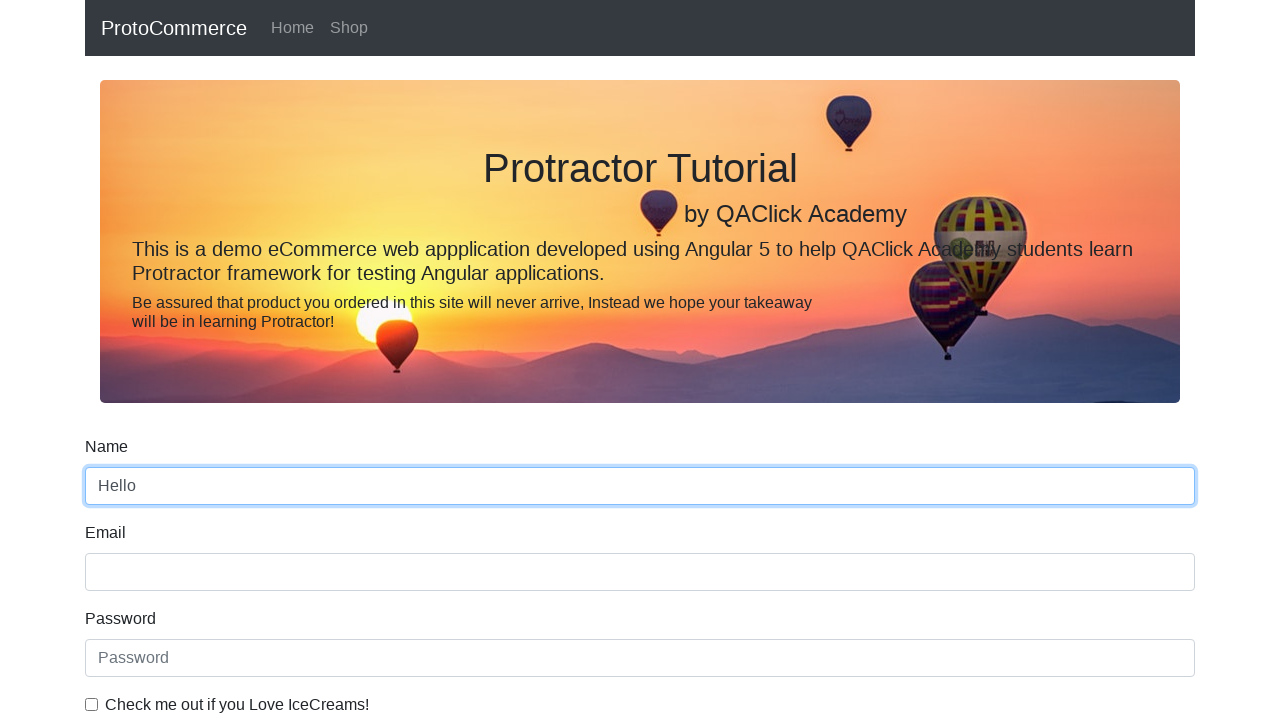

Clicked shop button using JavaScript execution
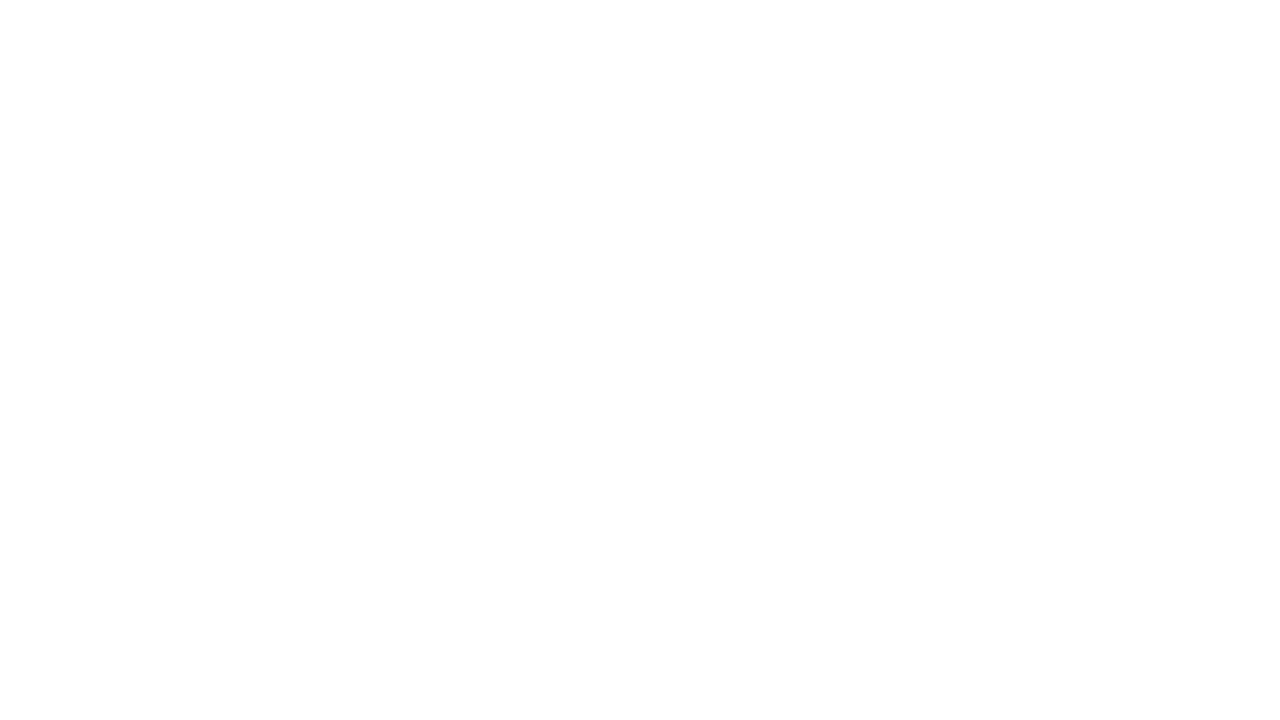

Scrolled to the bottom of the page using JavaScript
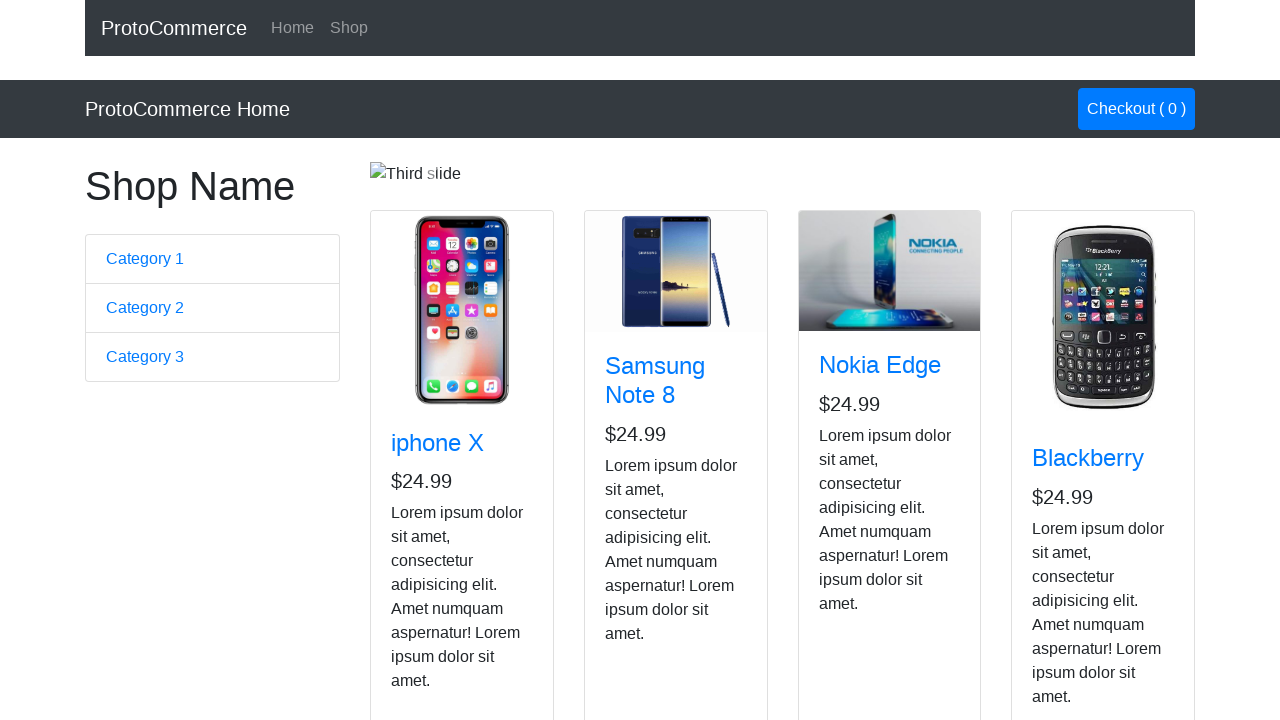

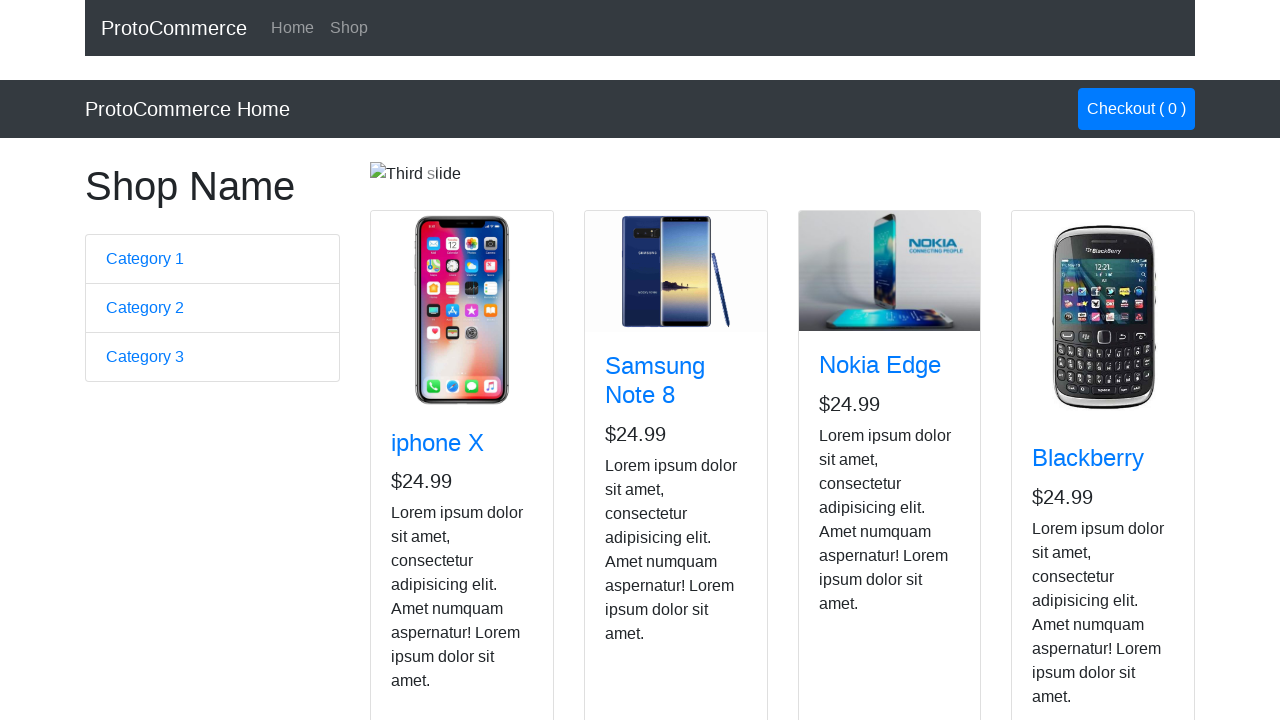